Tests radio button functionality by clicking the "Hockey" radio button and verifying it is selected

Starting URL: https://practice.cydeo.com/radio_buttons

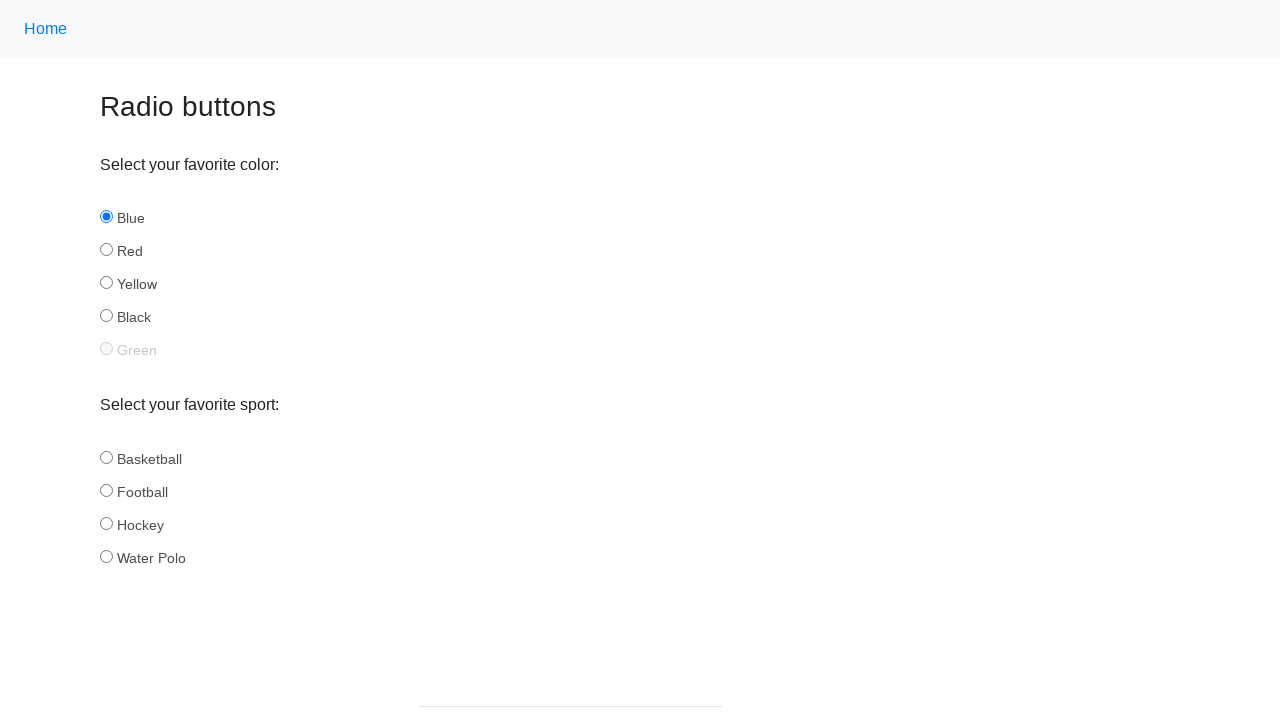

Clicked the Hockey radio button at (106, 523) on xpath=//input[@id='hockey']
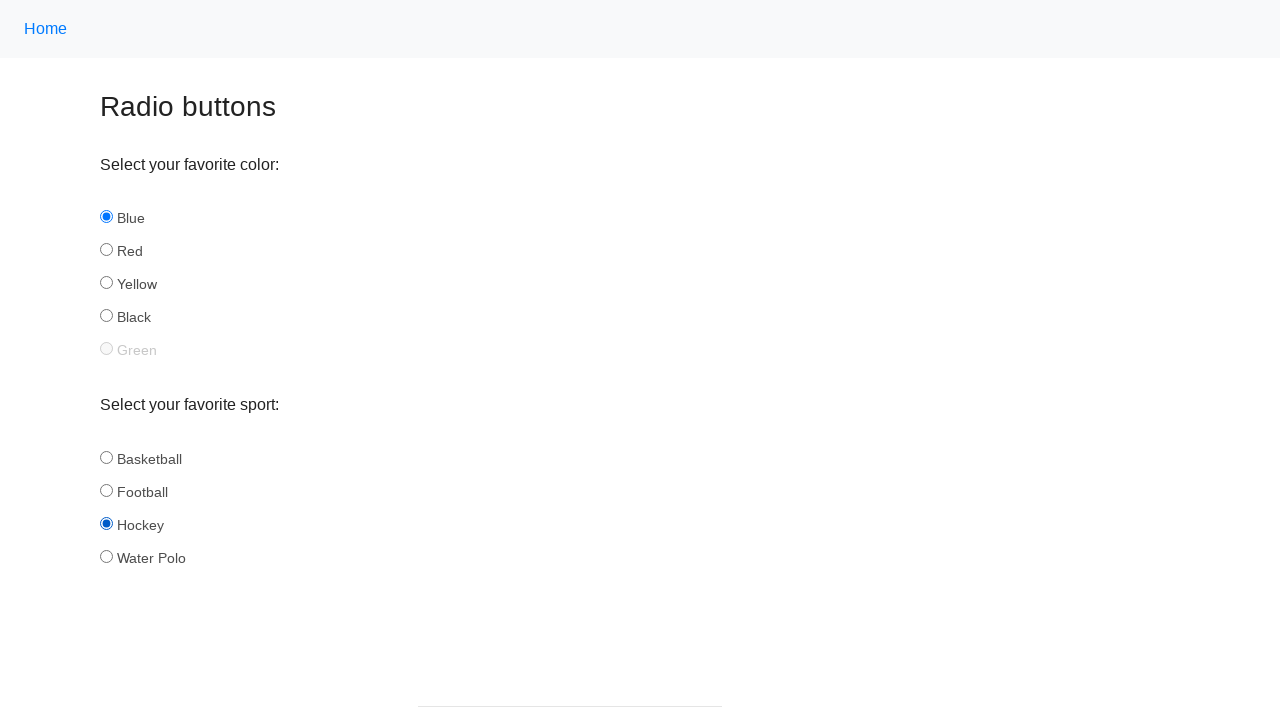

Located the Hockey radio button element
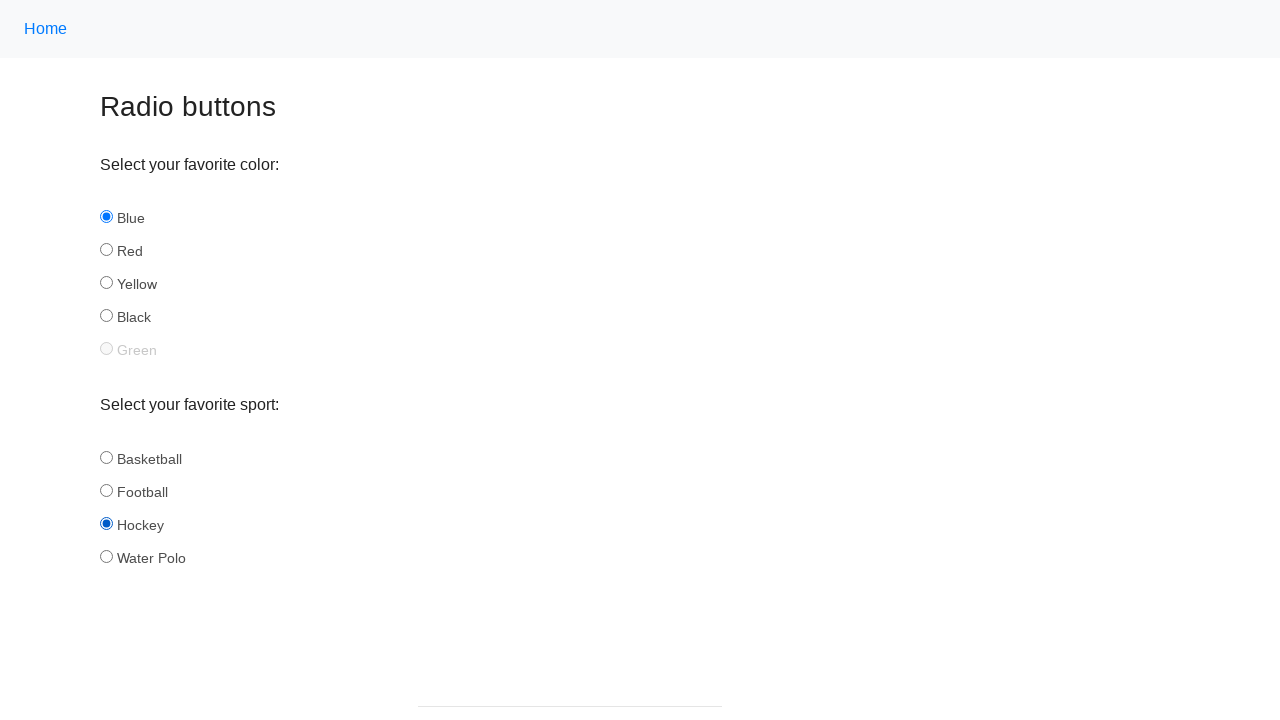

Verified that Hockey radio button is selected
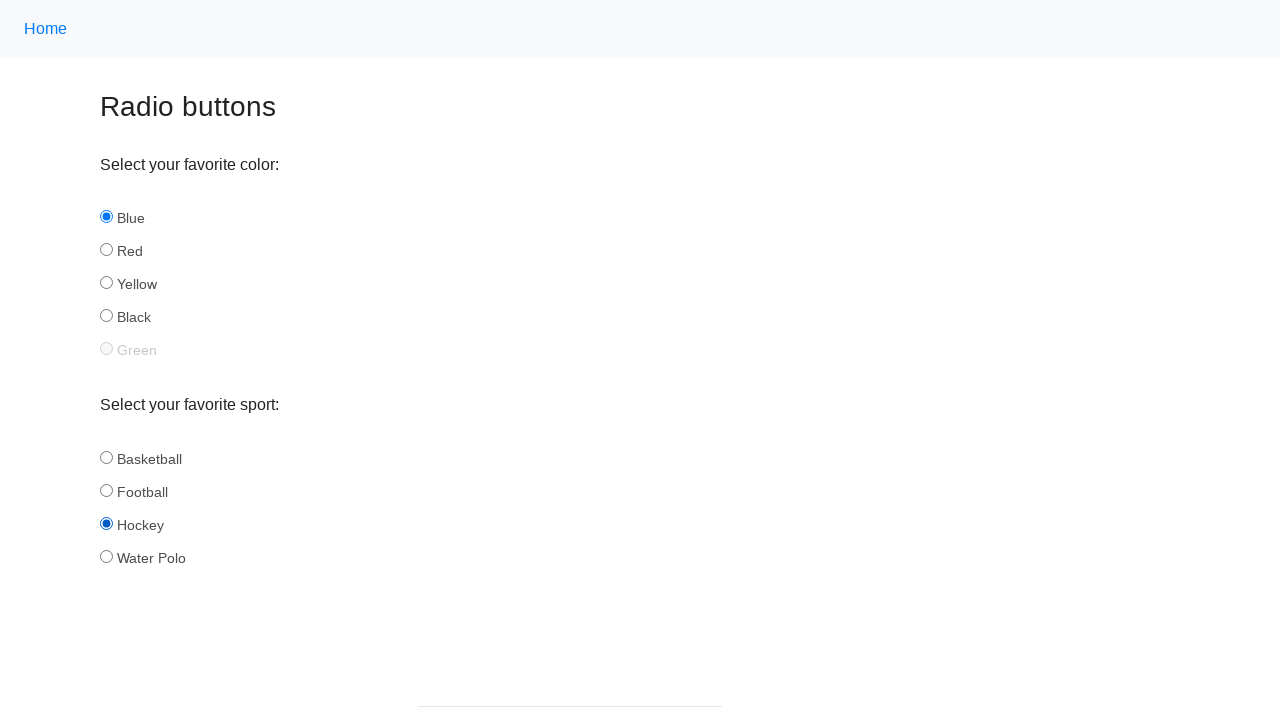

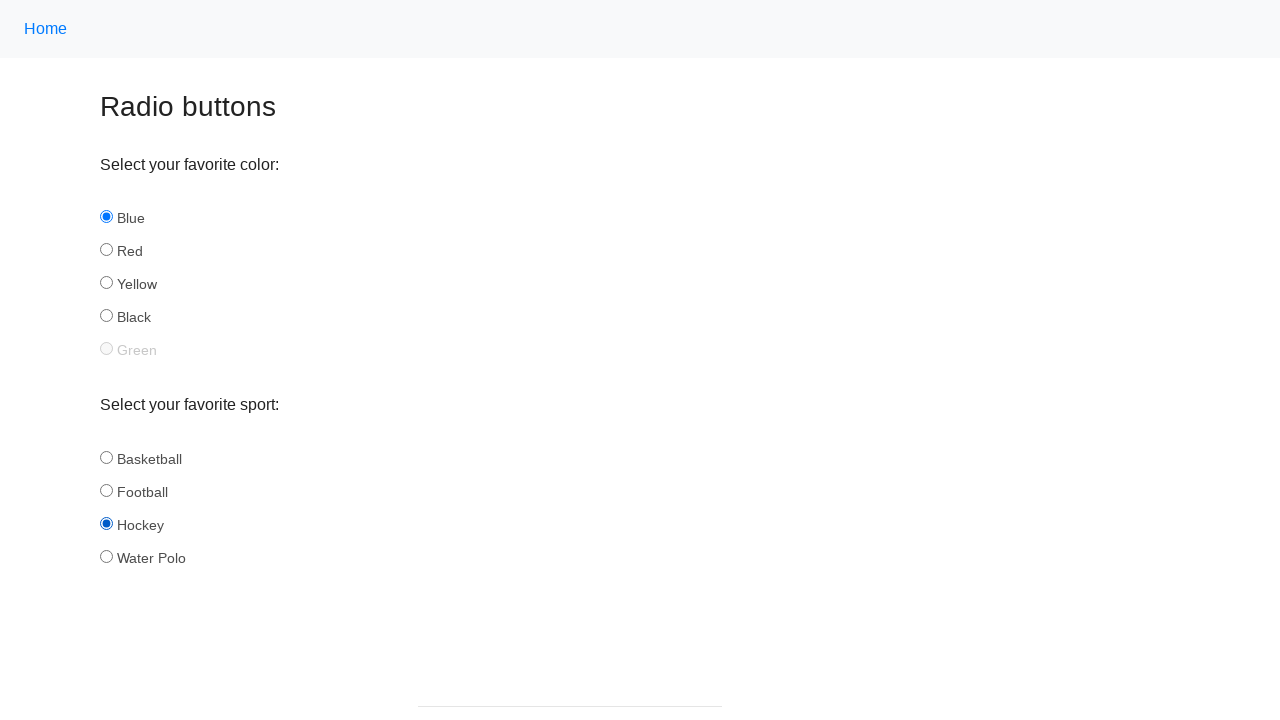